Tests adding todo items to the list by filling the input field and pressing Enter, then verifying the items appear in the list

Starting URL: https://demo.playwright.dev/todomvc

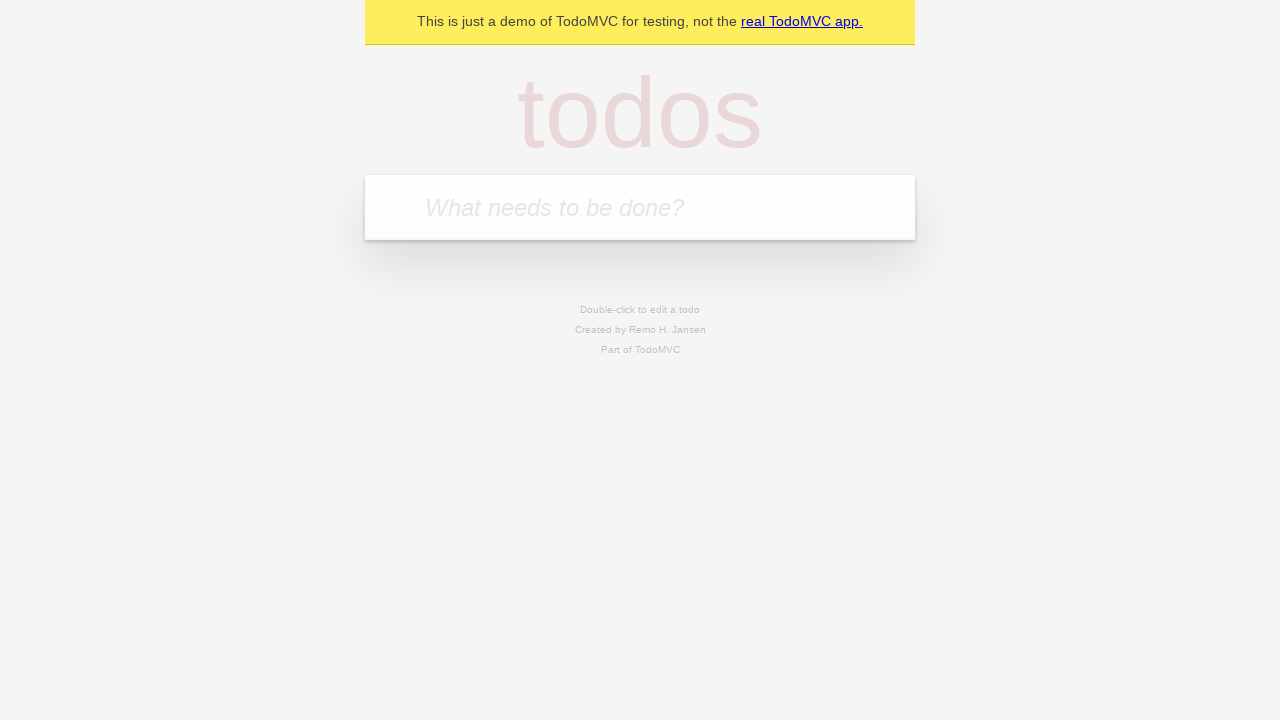

Filled todo input field with 'buy some cheese' on internal:attr=[placeholder="What needs to be done?"i]
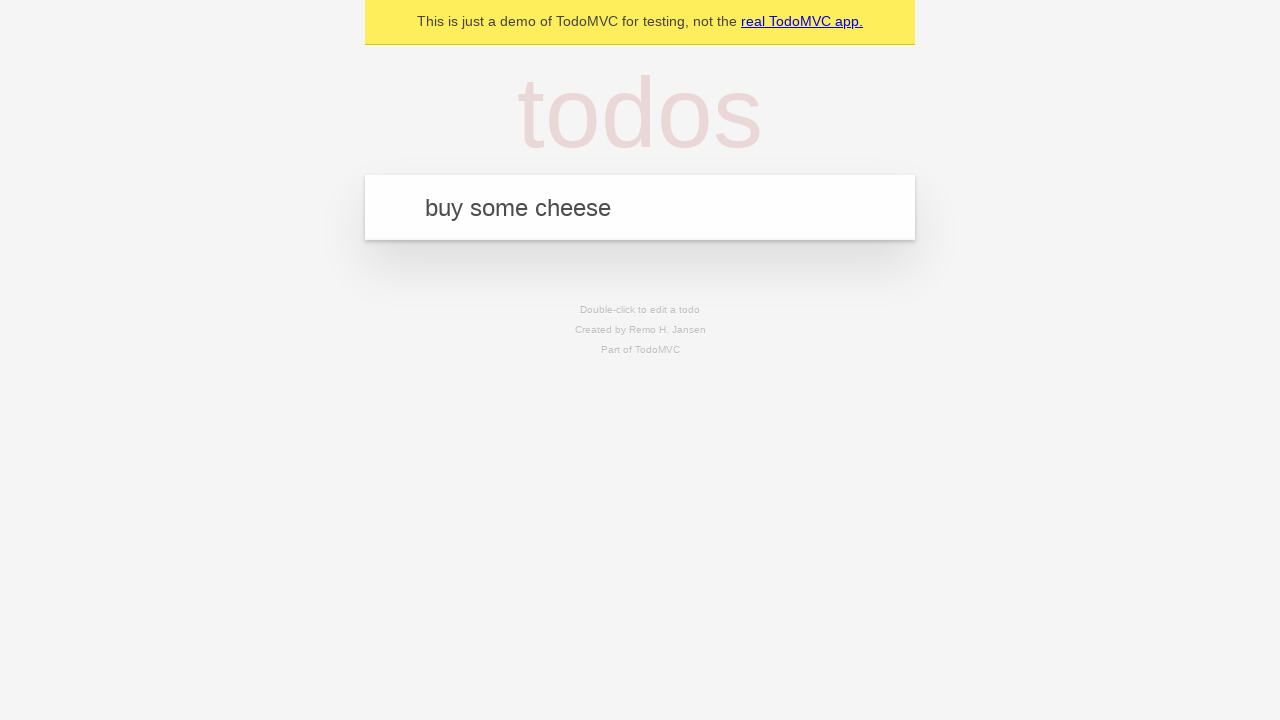

Pressed Enter to add first todo item on internal:attr=[placeholder="What needs to be done?"i]
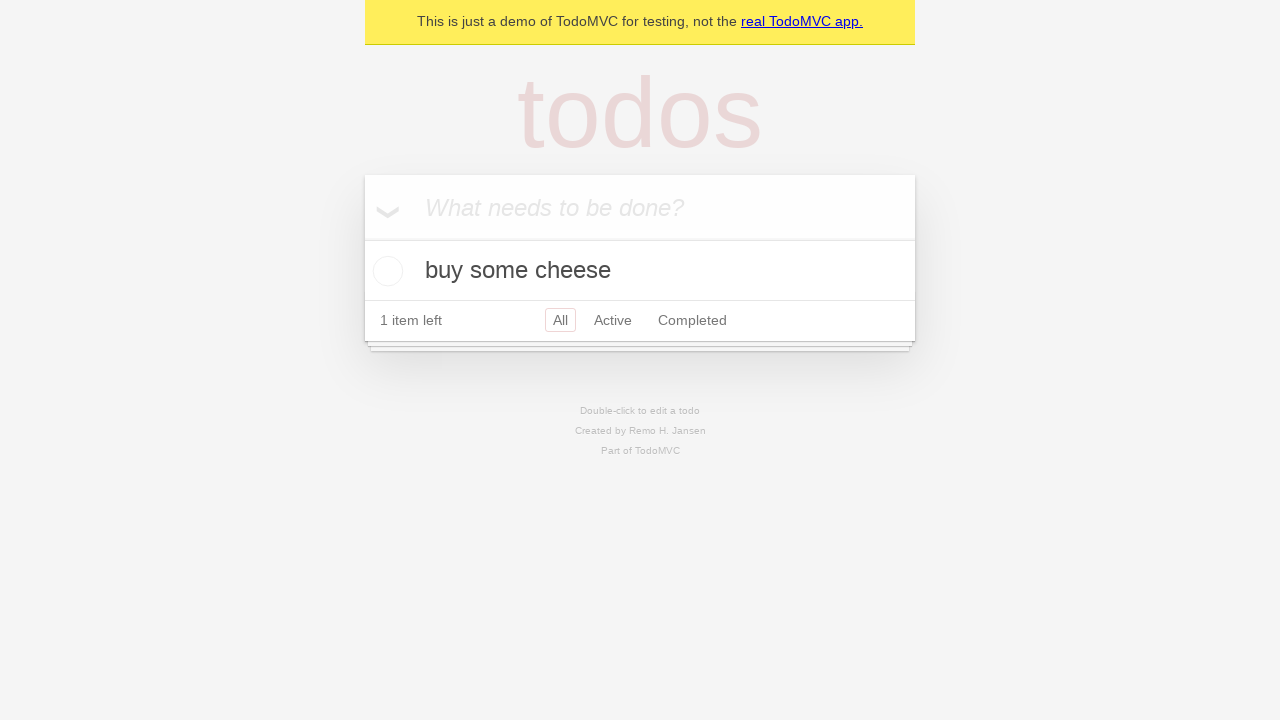

First todo item appeared in the list
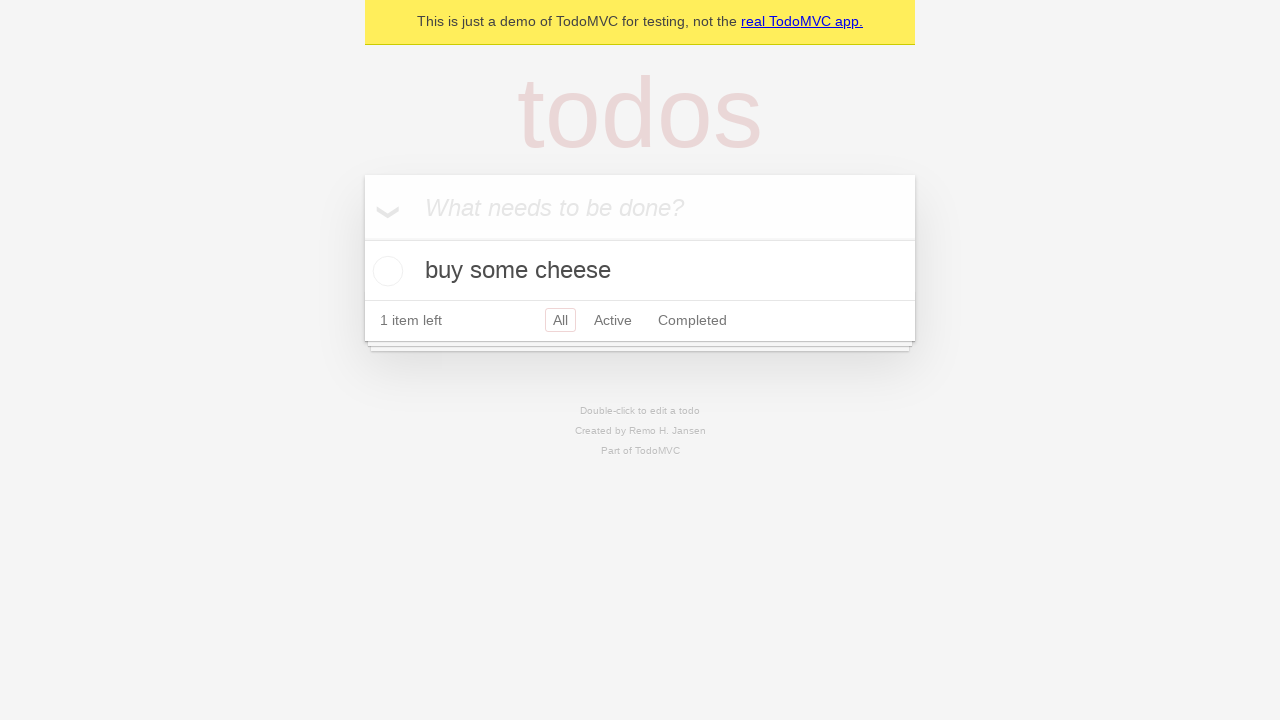

Filled todo input field with 'feed the cat' on internal:attr=[placeholder="What needs to be done?"i]
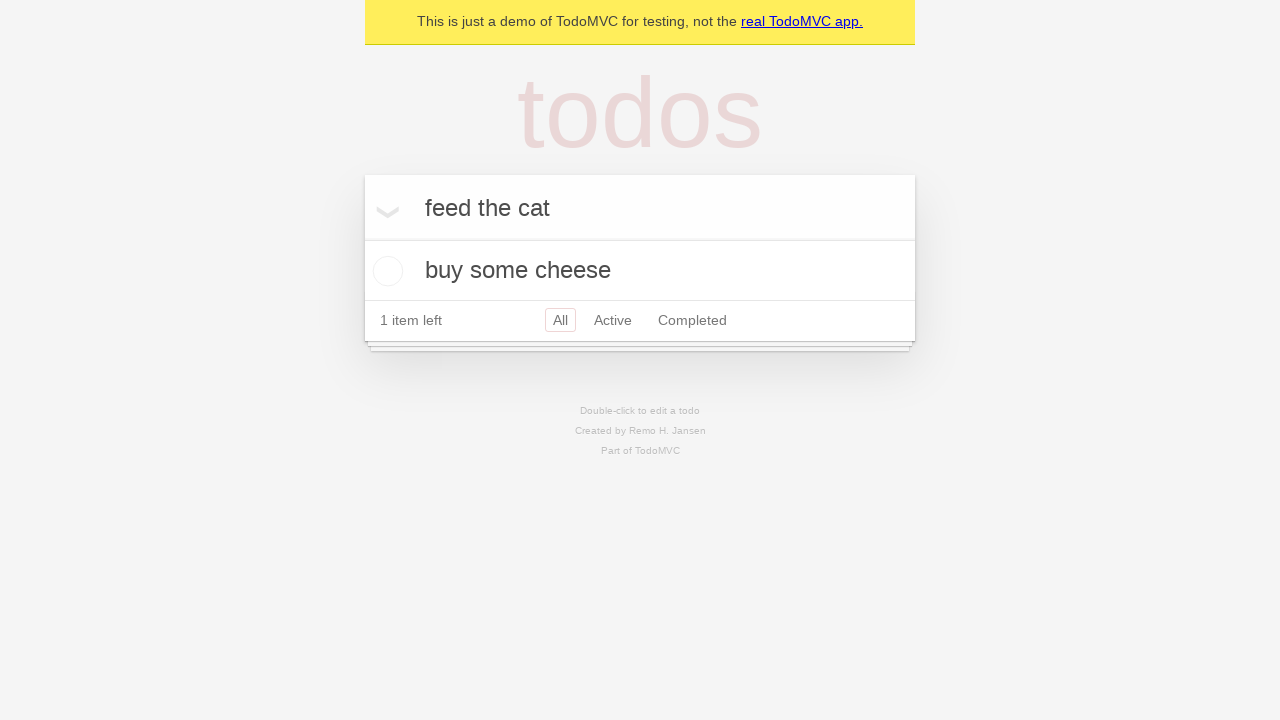

Pressed Enter to add second todo item on internal:attr=[placeholder="What needs to be done?"i]
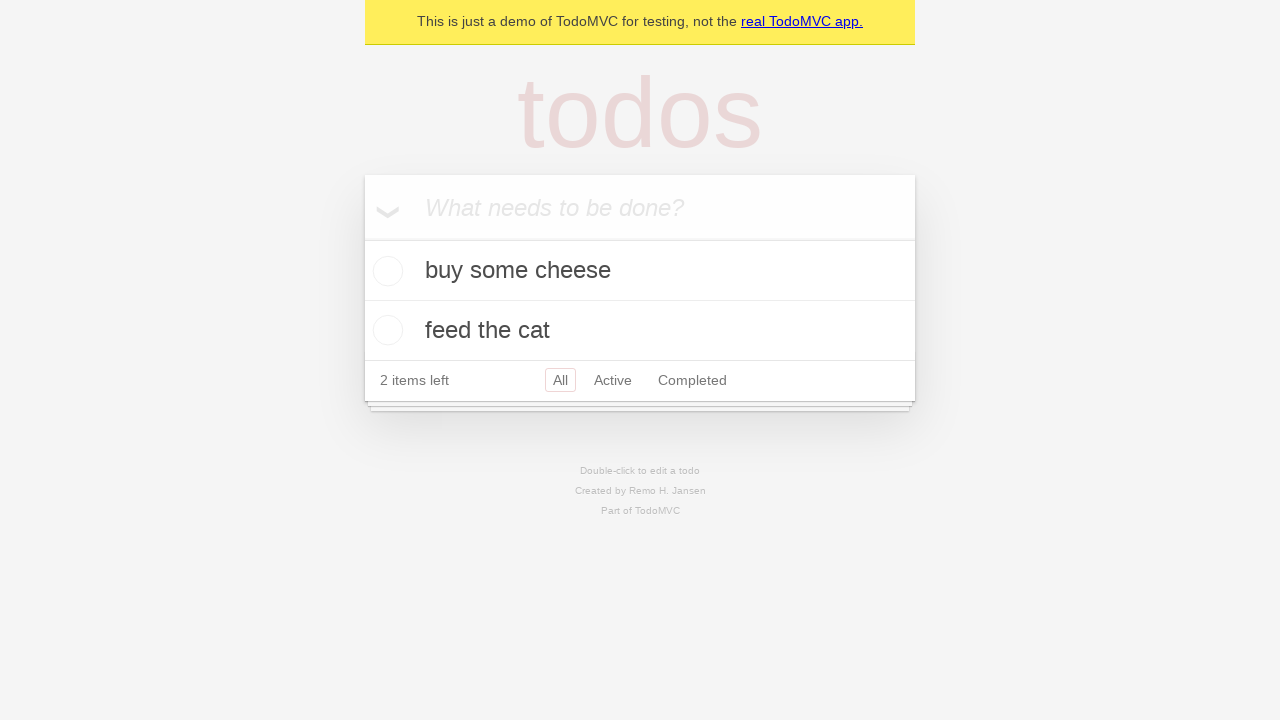

Second todo item appeared in the list, confirming both items are visible
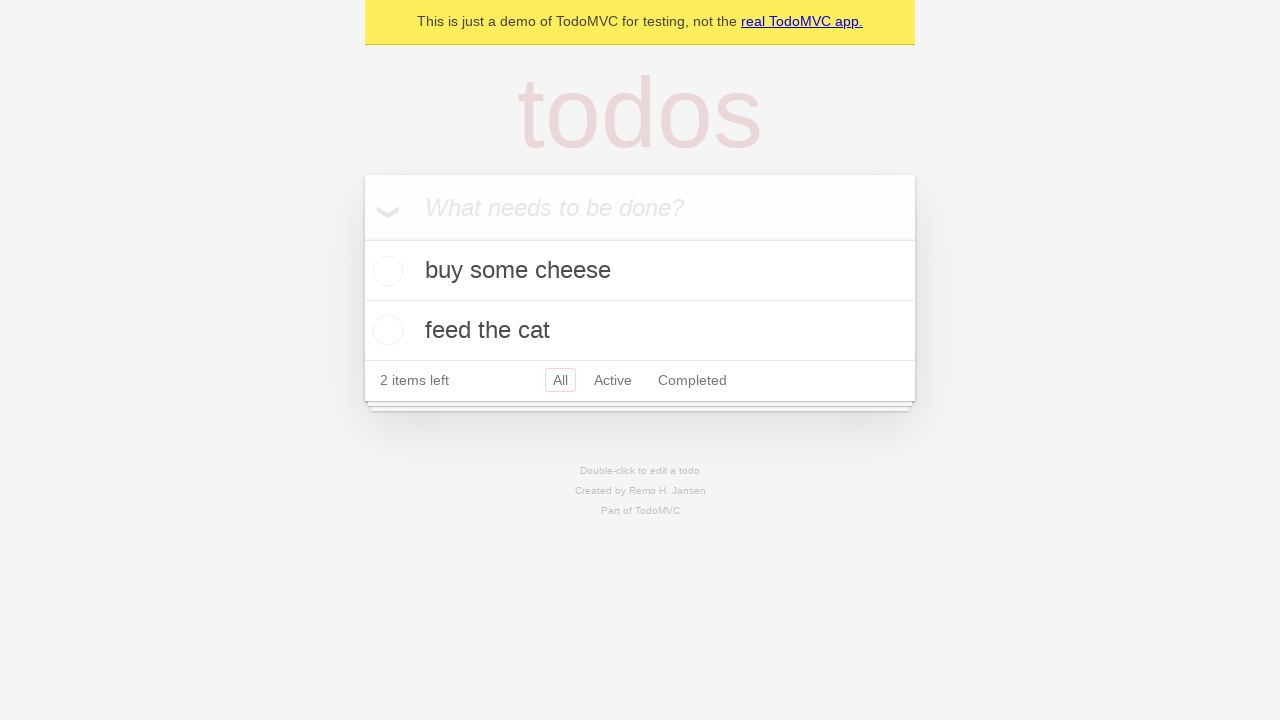

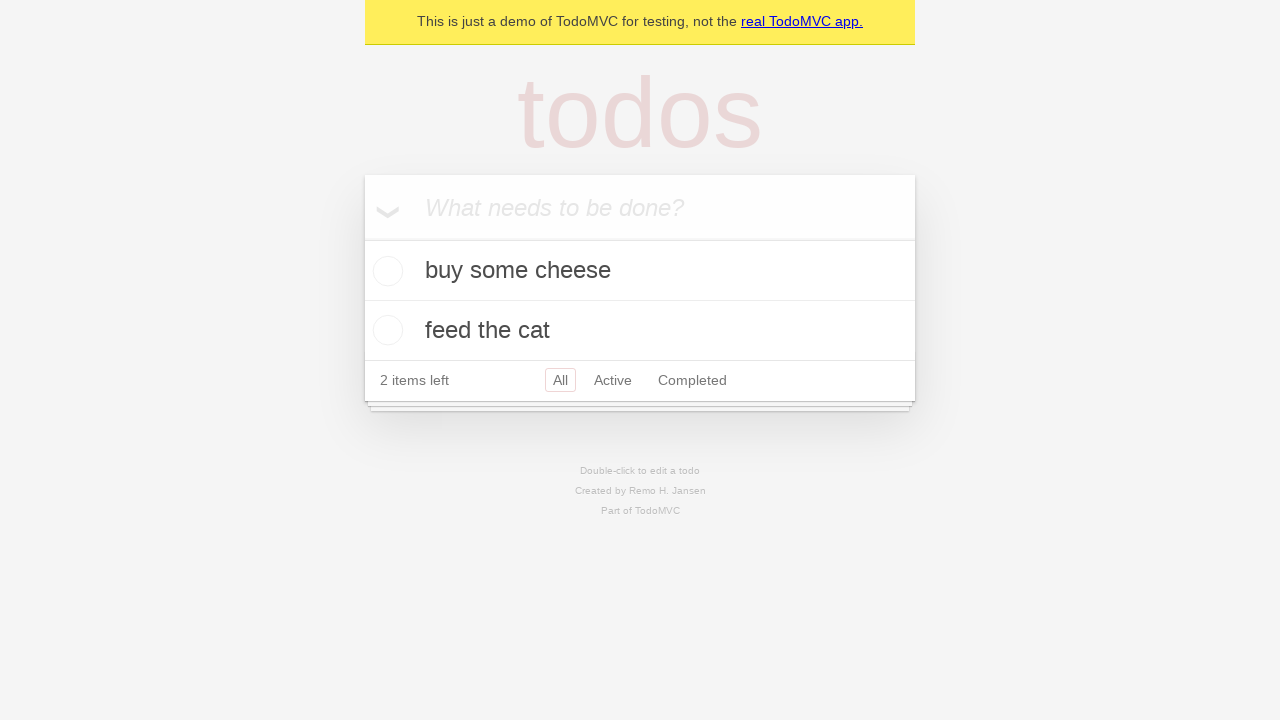